Tests navigation from local ad page to Husky tool bags product category

Starting URL: https://www.homedepot.com/c/localad

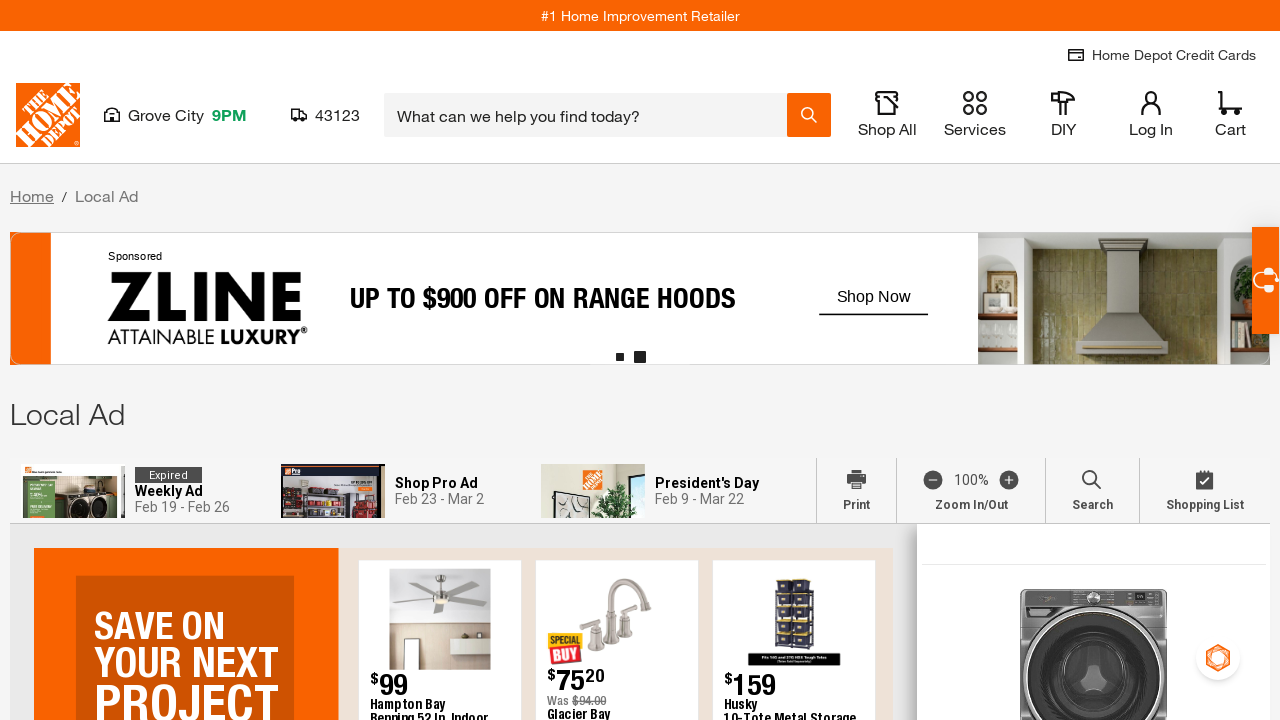

Clicked on Husky brand link at (716, 362) on img[alt='Husky']
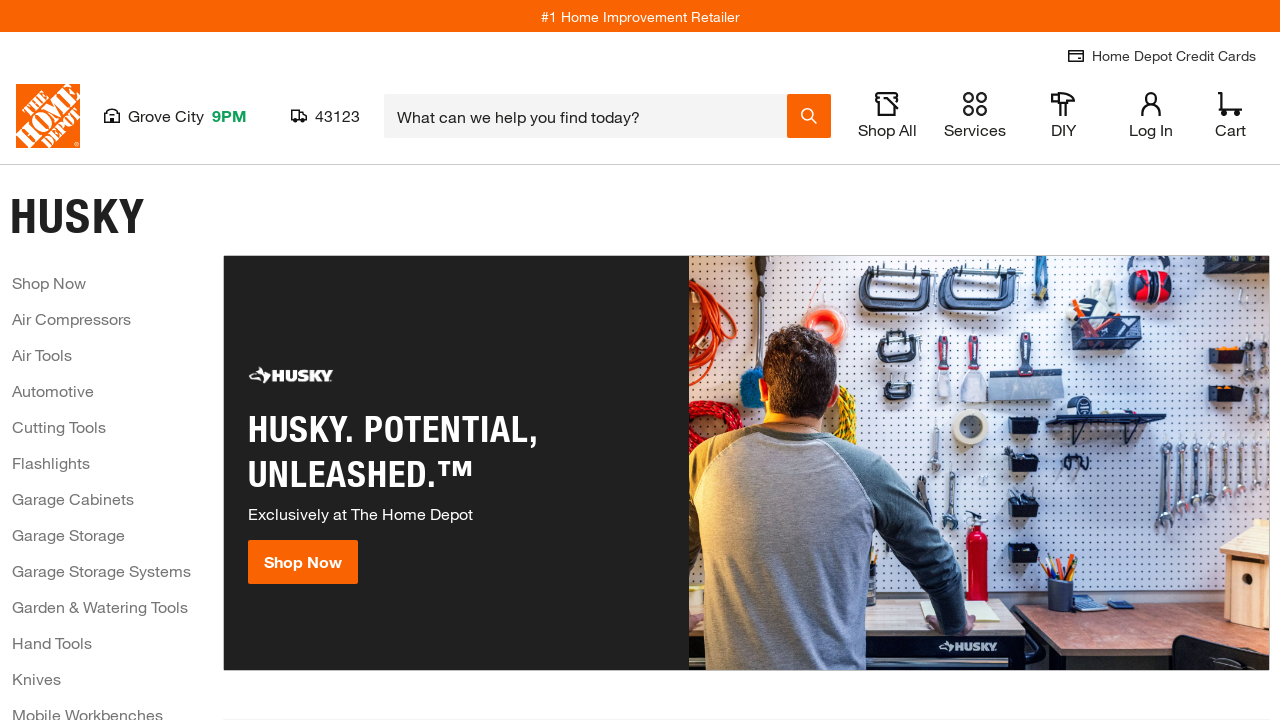

Clicked on Tool Bags category at (879, 361) on img[alt='Tool Bags']
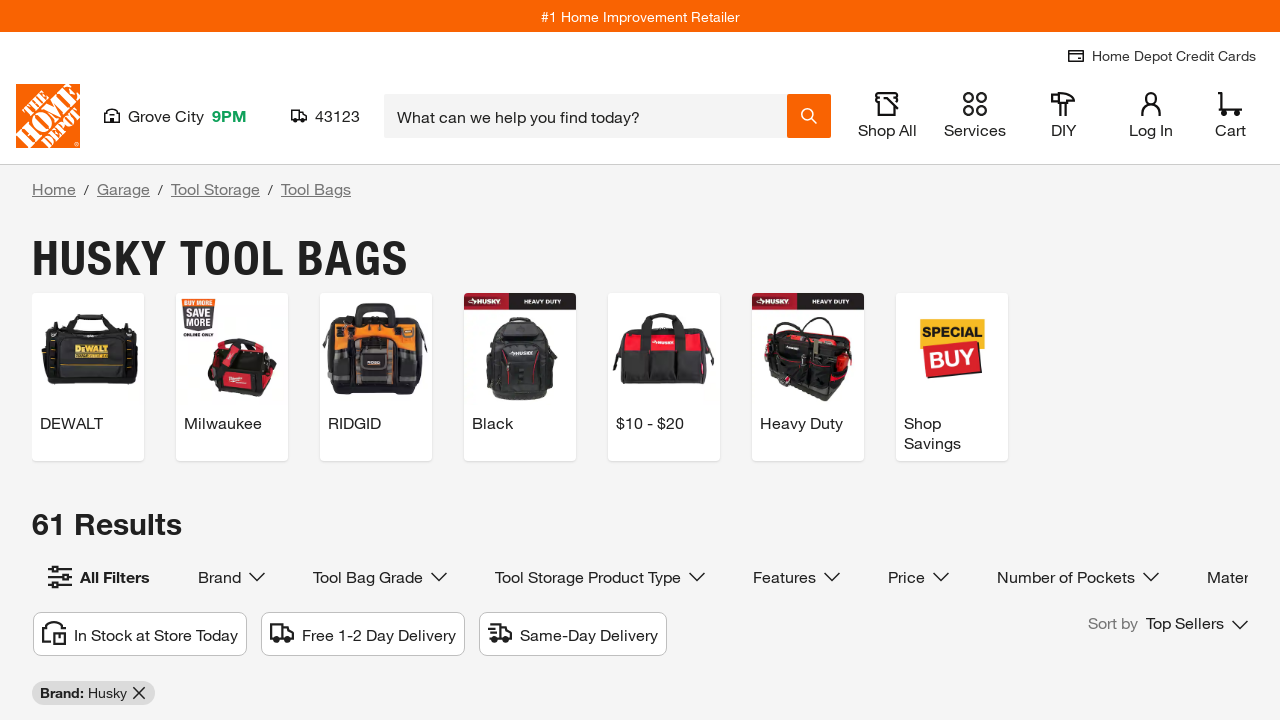

Husky tool bags product results page loaded
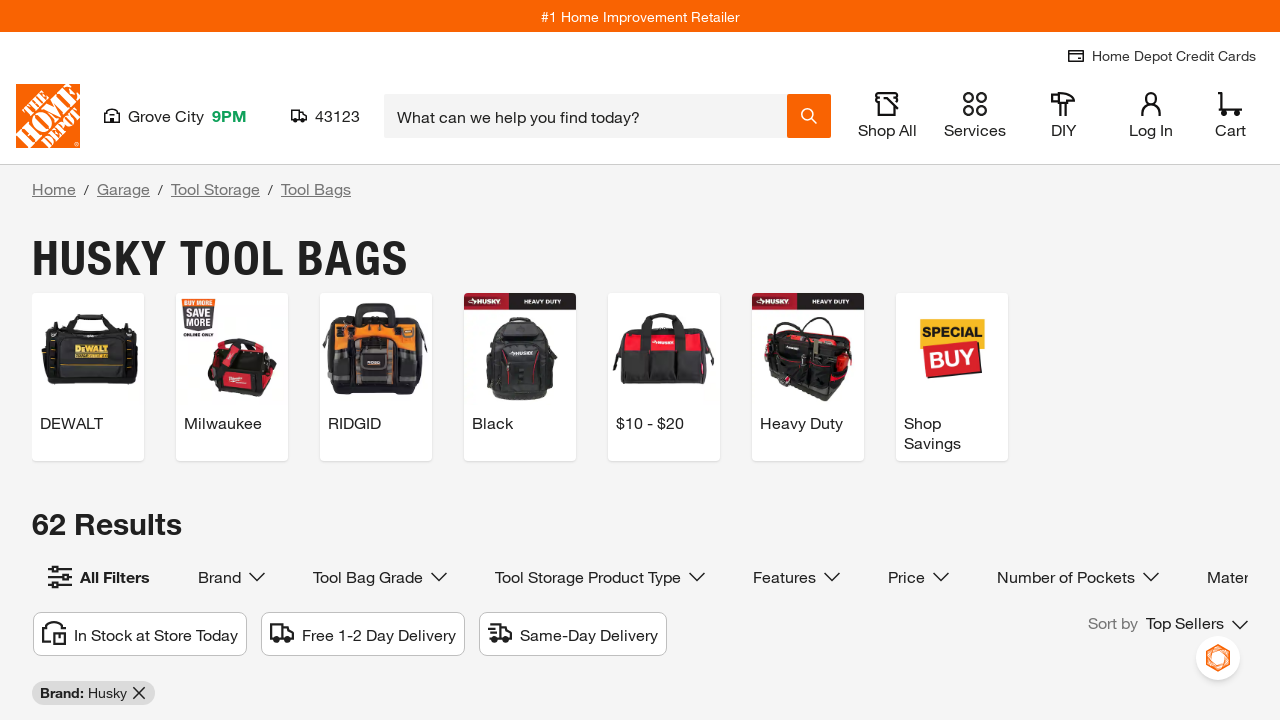

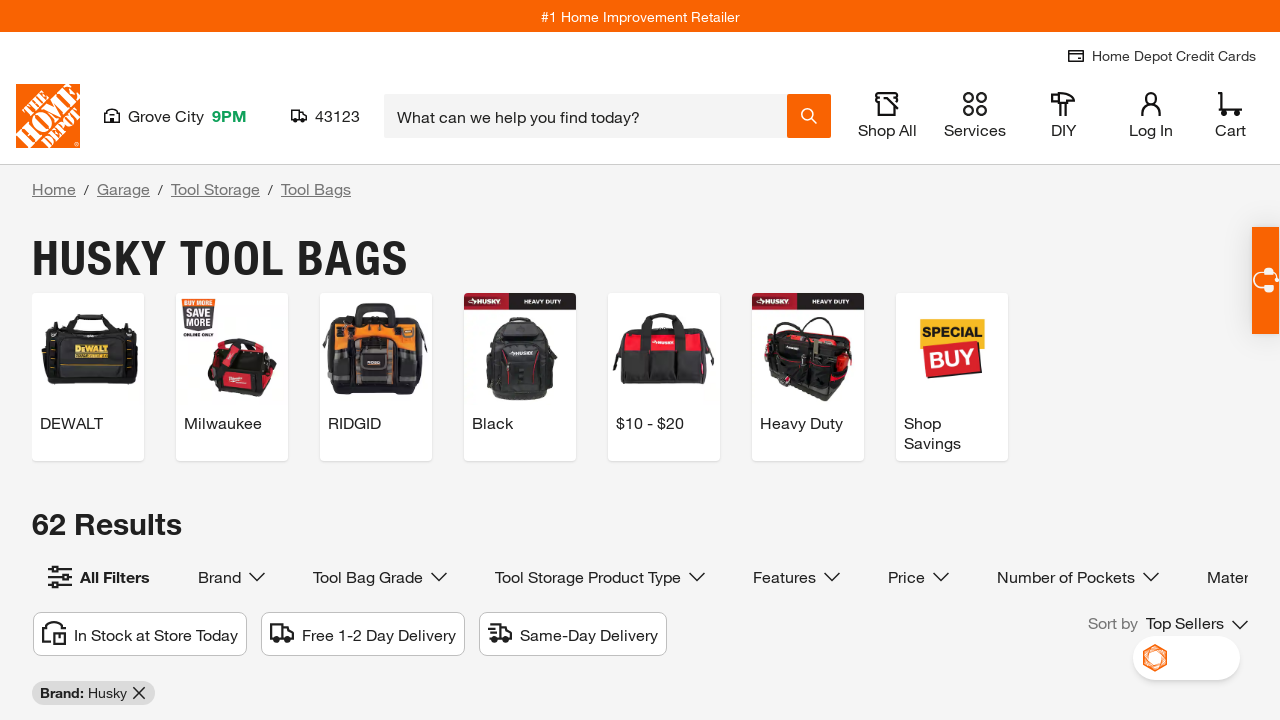